Tests clicking a sequence of dynamically appearing buttons with explicit waits for each button to be clickable, and verifies the success message.

Starting URL: https://testpages.herokuapp.com/styled/dynamic-buttons-simple.html

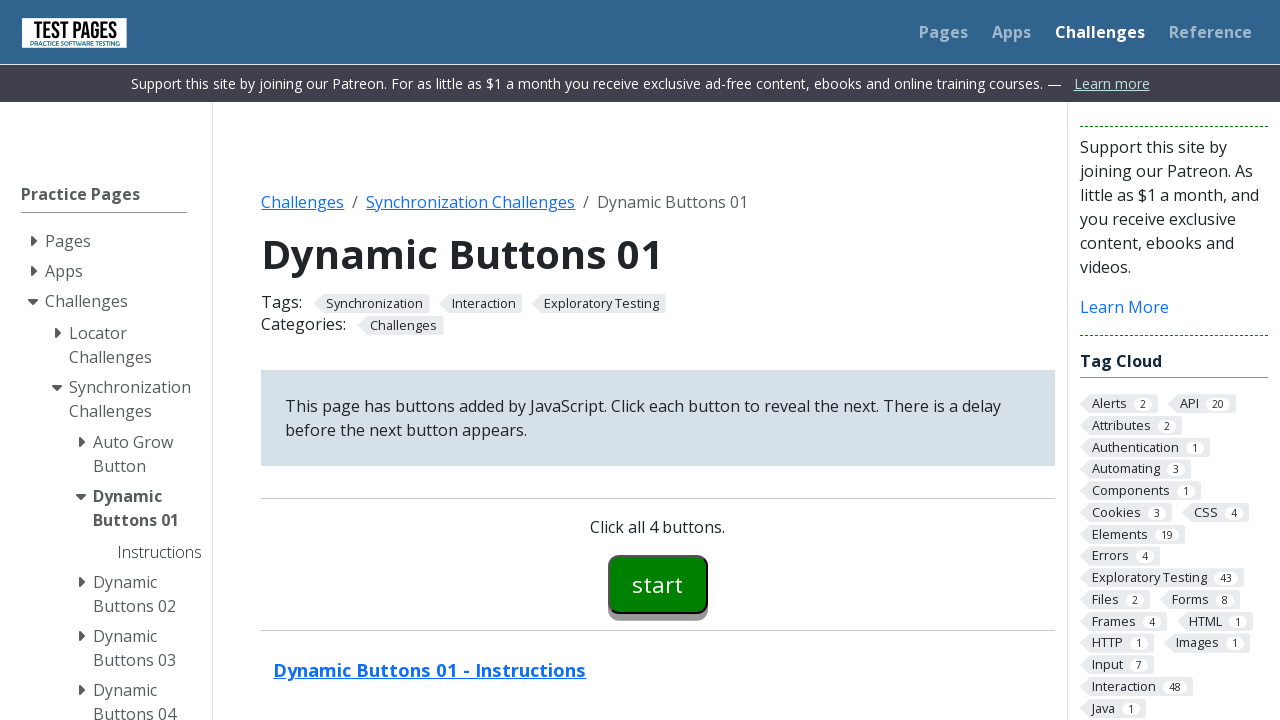

Waited for start button to be visible
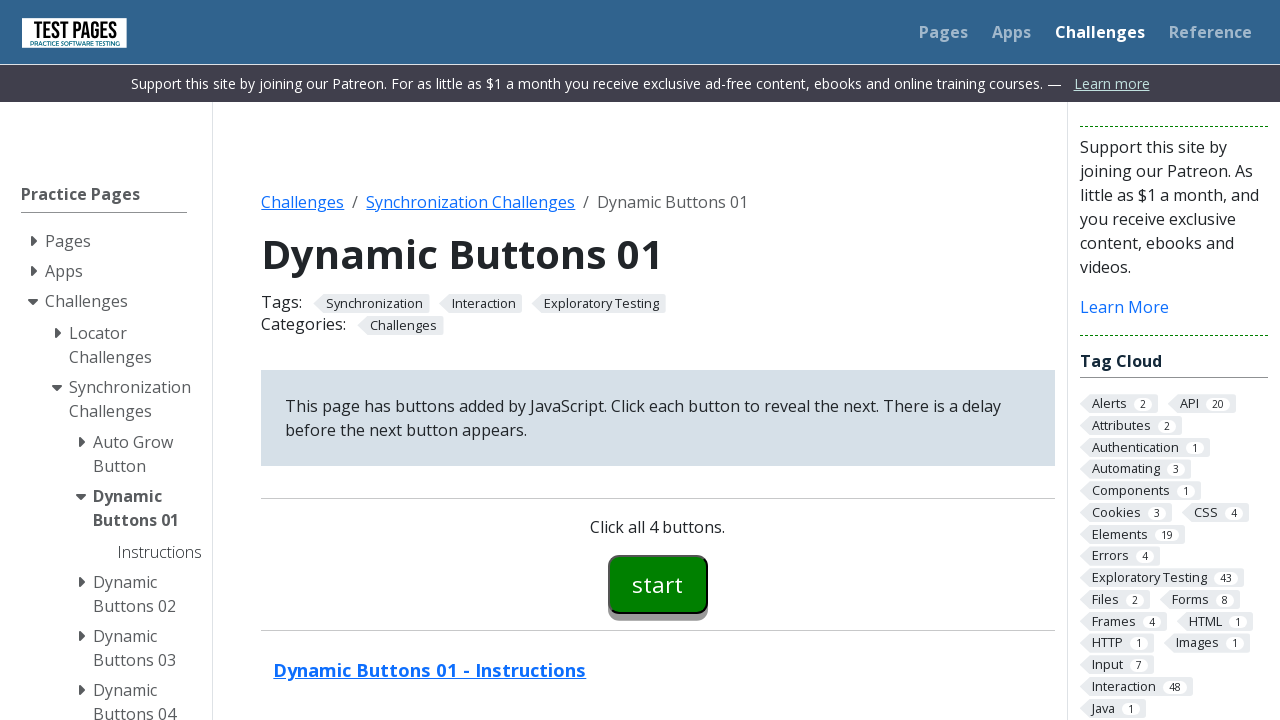

Clicked start button (button00) at (658, 584) on #button00
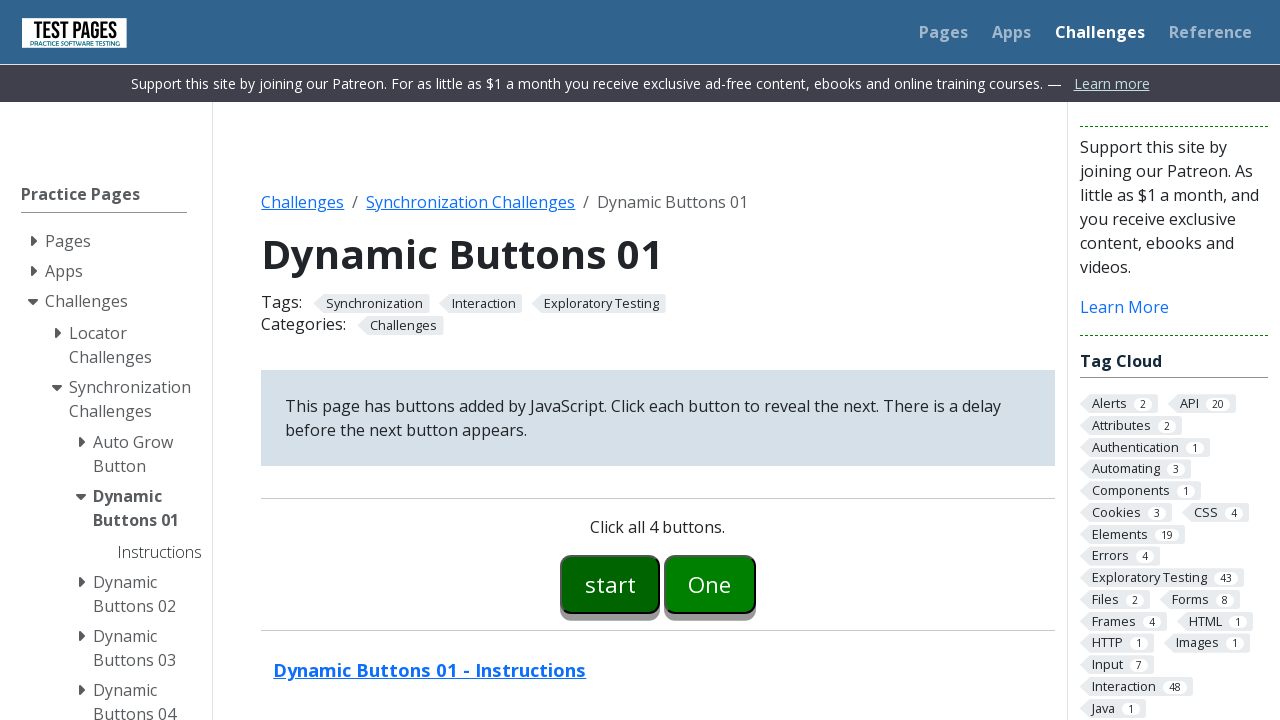

Waited for button 01 to be visible
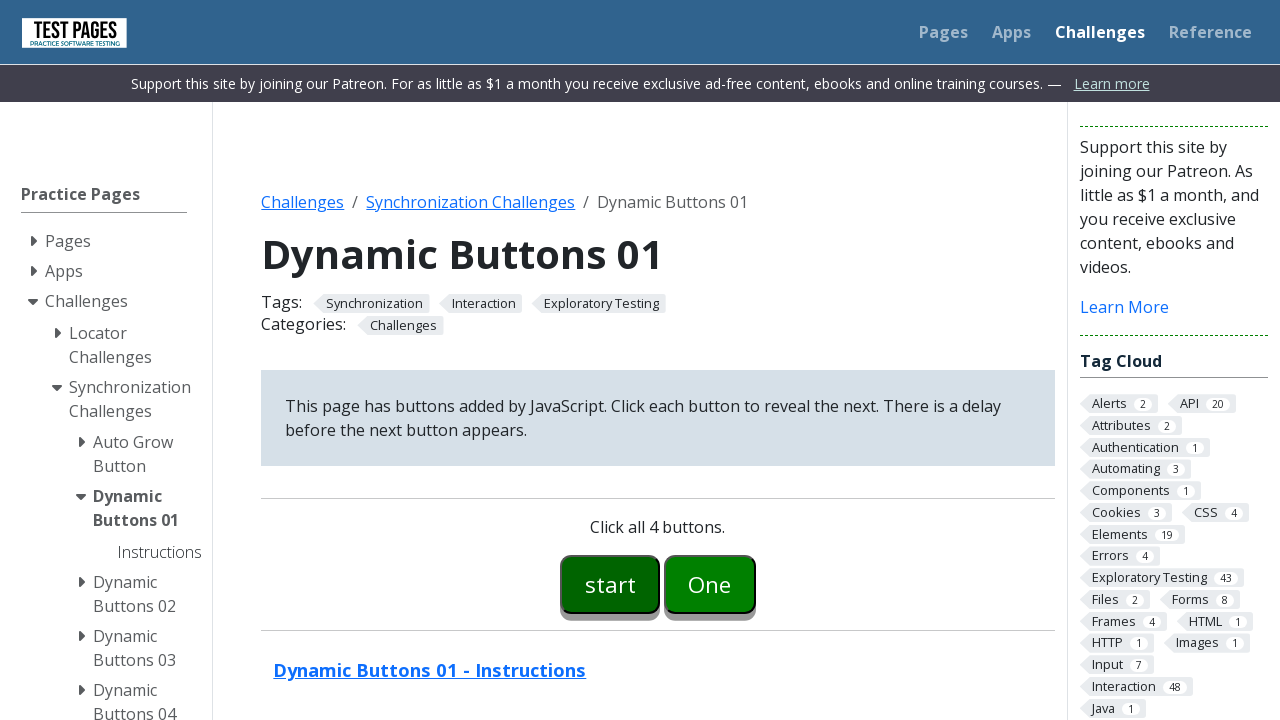

Clicked button 01 at (710, 584) on #button01
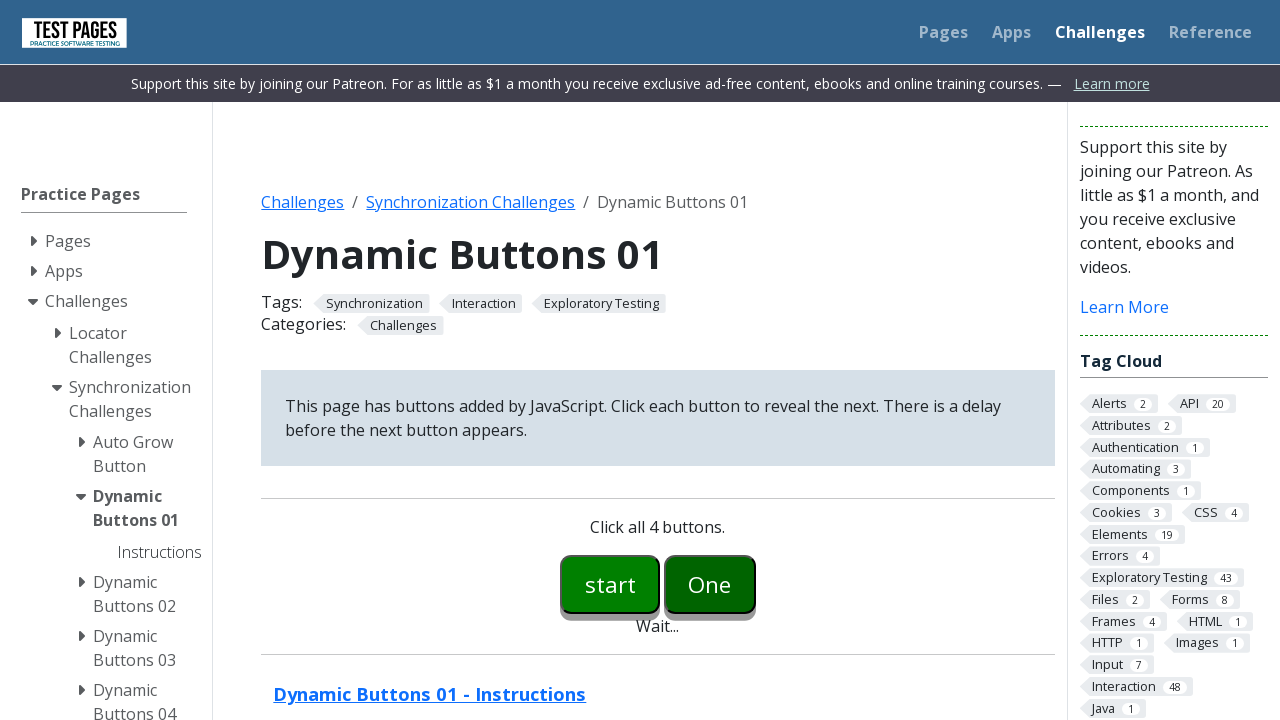

Waited for button 02 to be visible
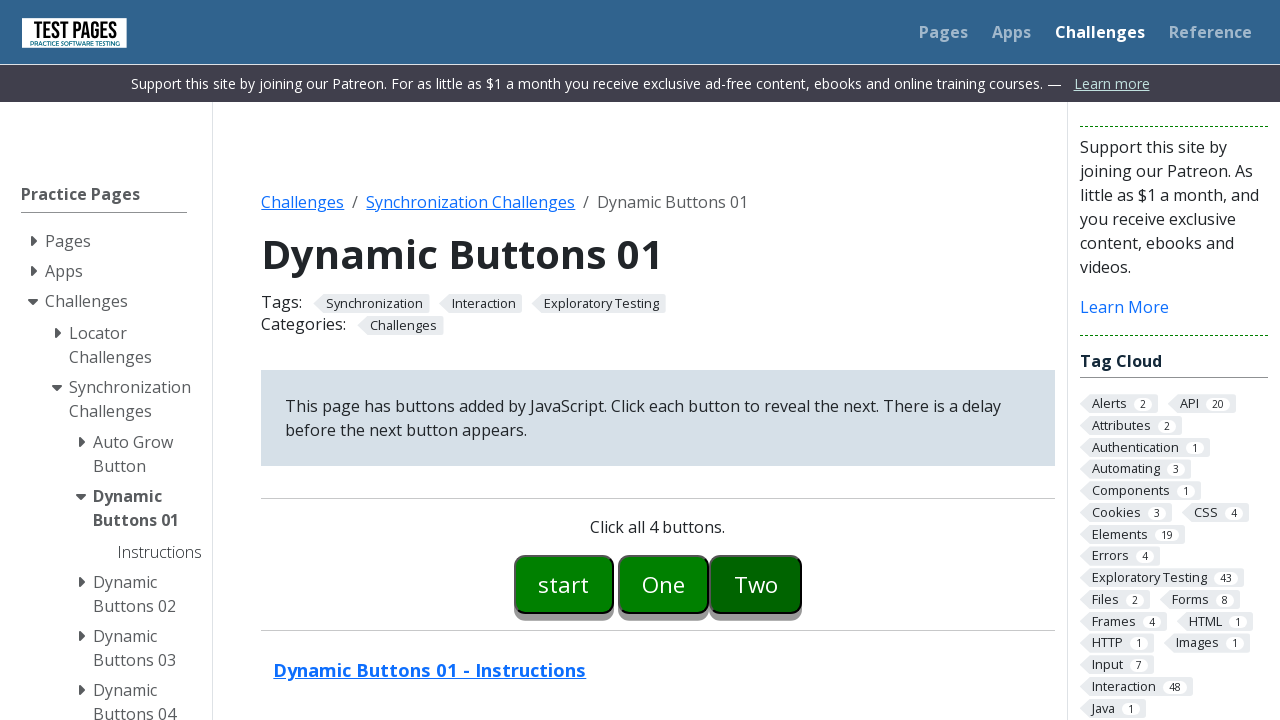

Clicked button 02 at (756, 584) on #button02
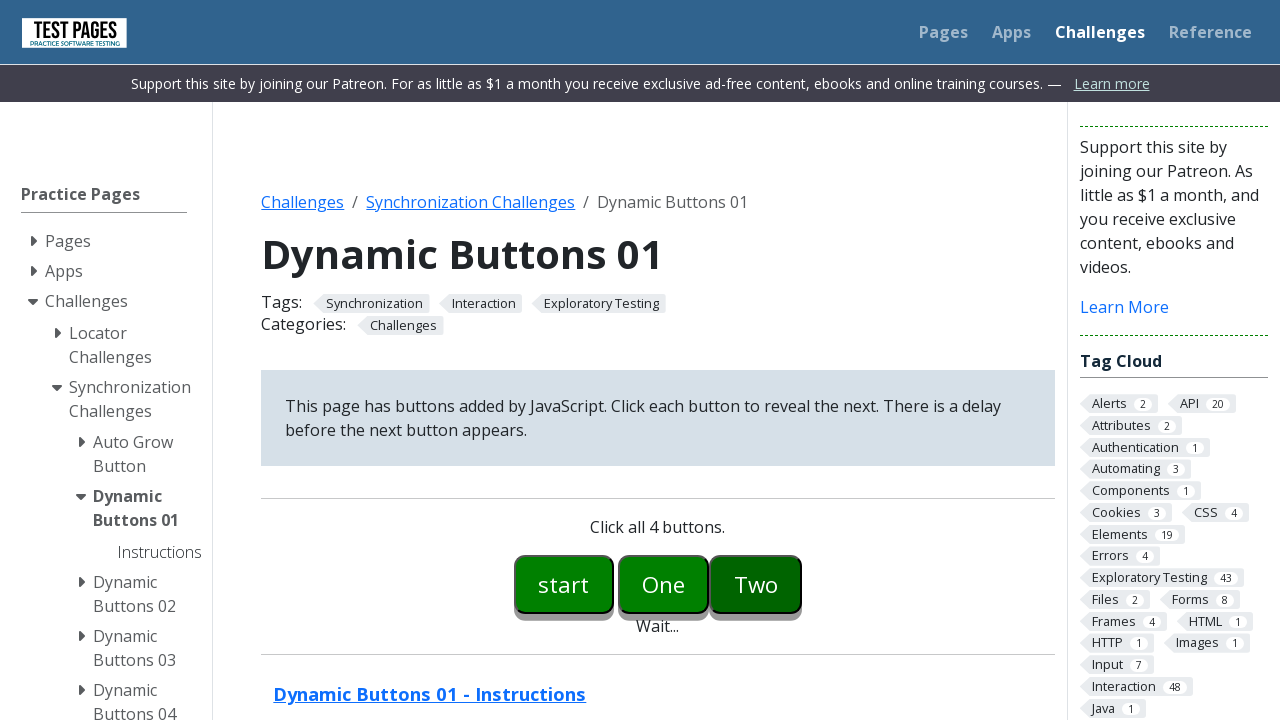

Waited for button 03 to be visible
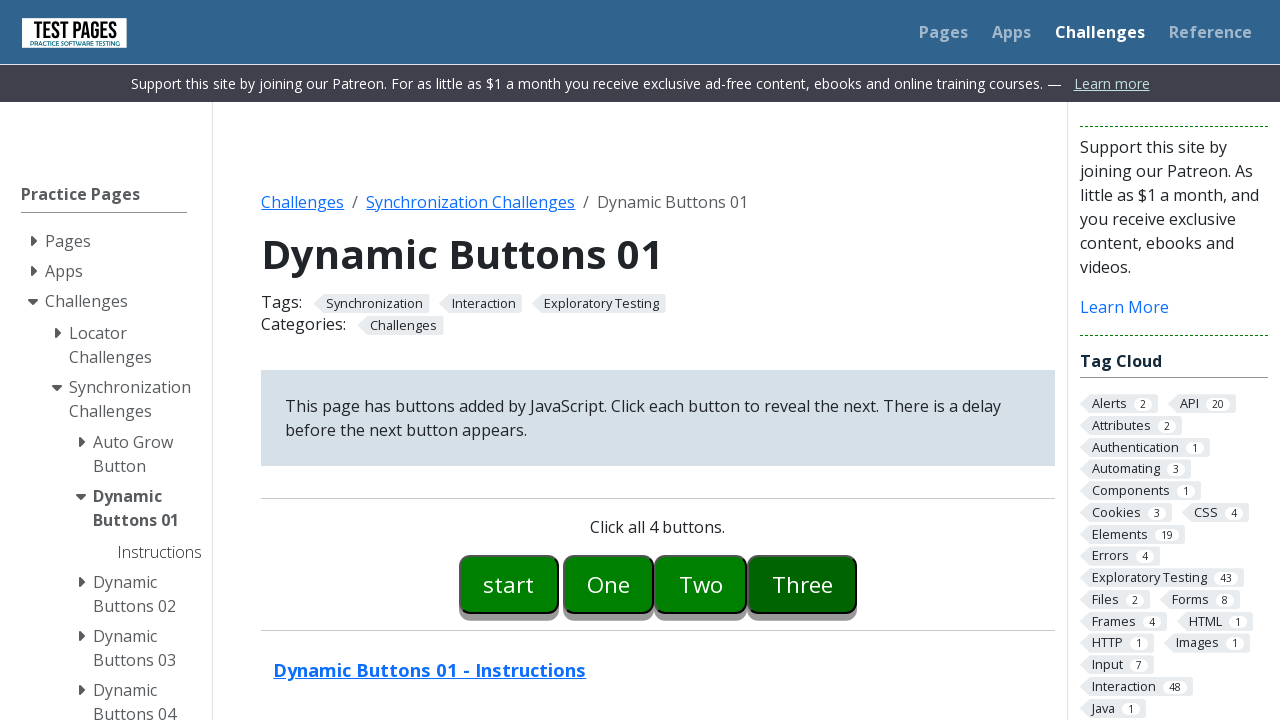

Clicked button 03 at (802, 584) on #button03
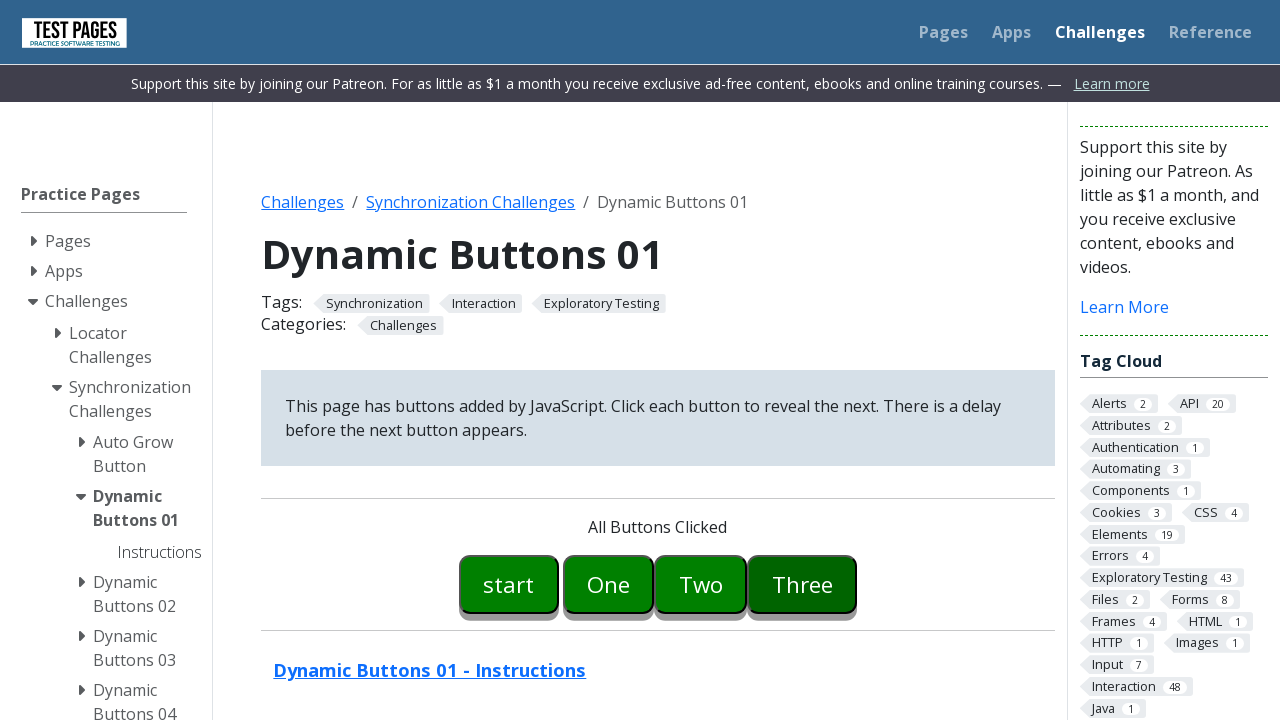

Waited for success message to appear
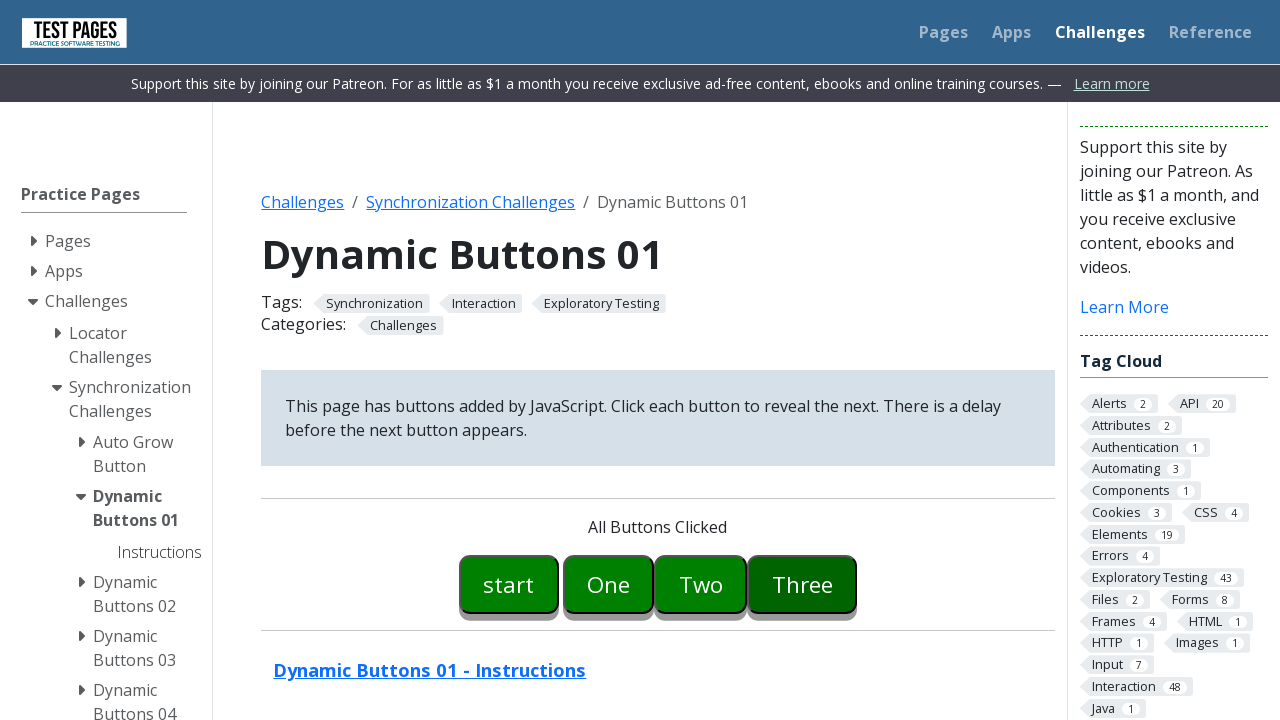

Verified 'All Buttons Clicked' message is displayed
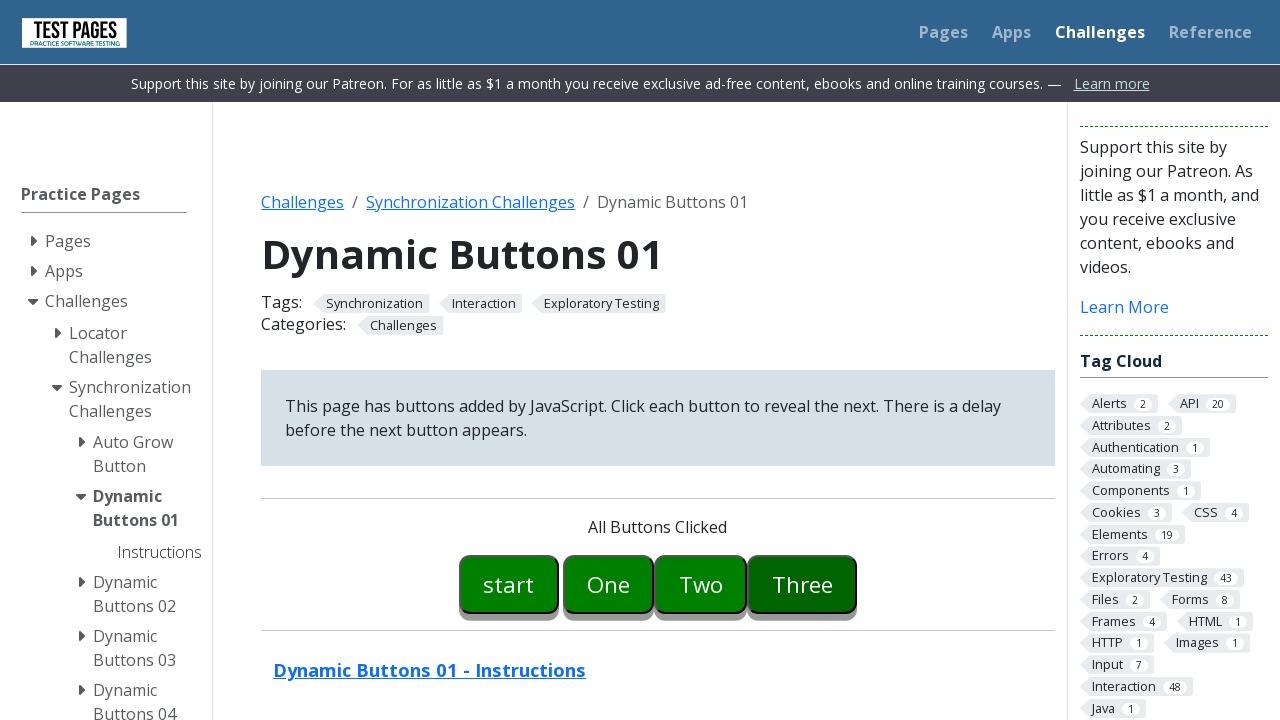

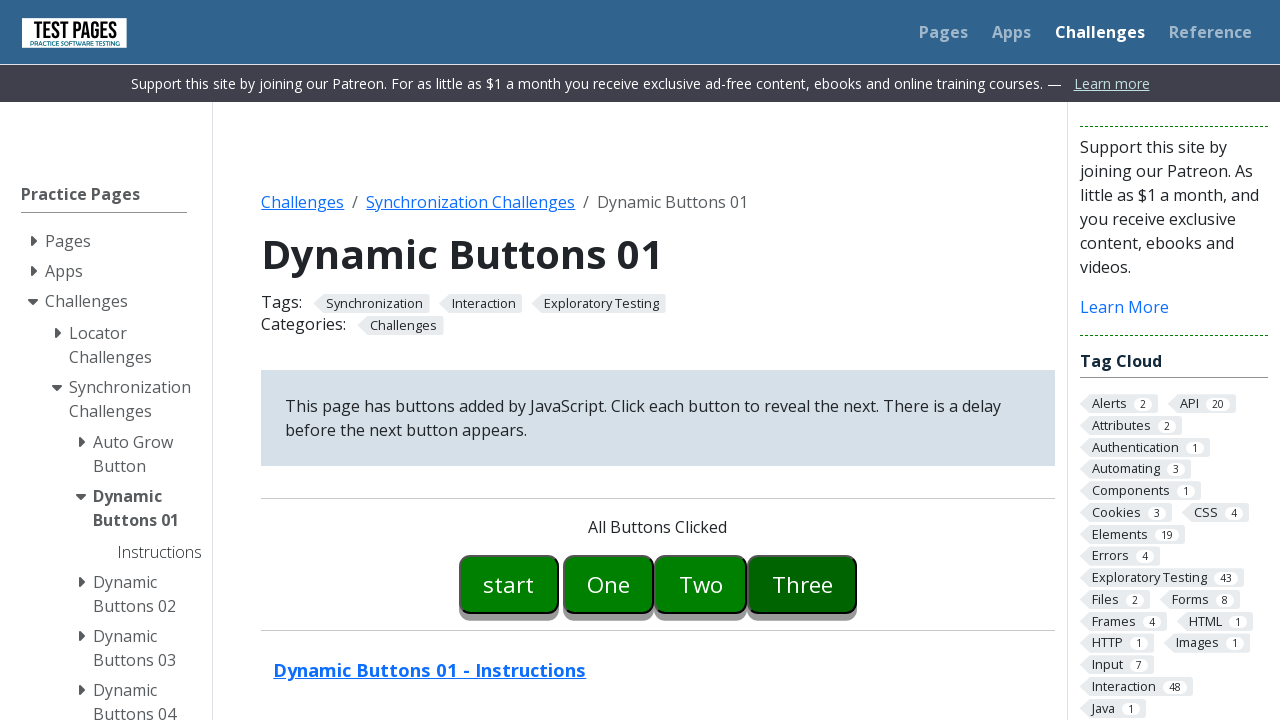